Tests drag and drop functionality within an iframe on jQuery UI demo page by dragging an element from source to target location

Starting URL: https://jqueryui.com/droppable/

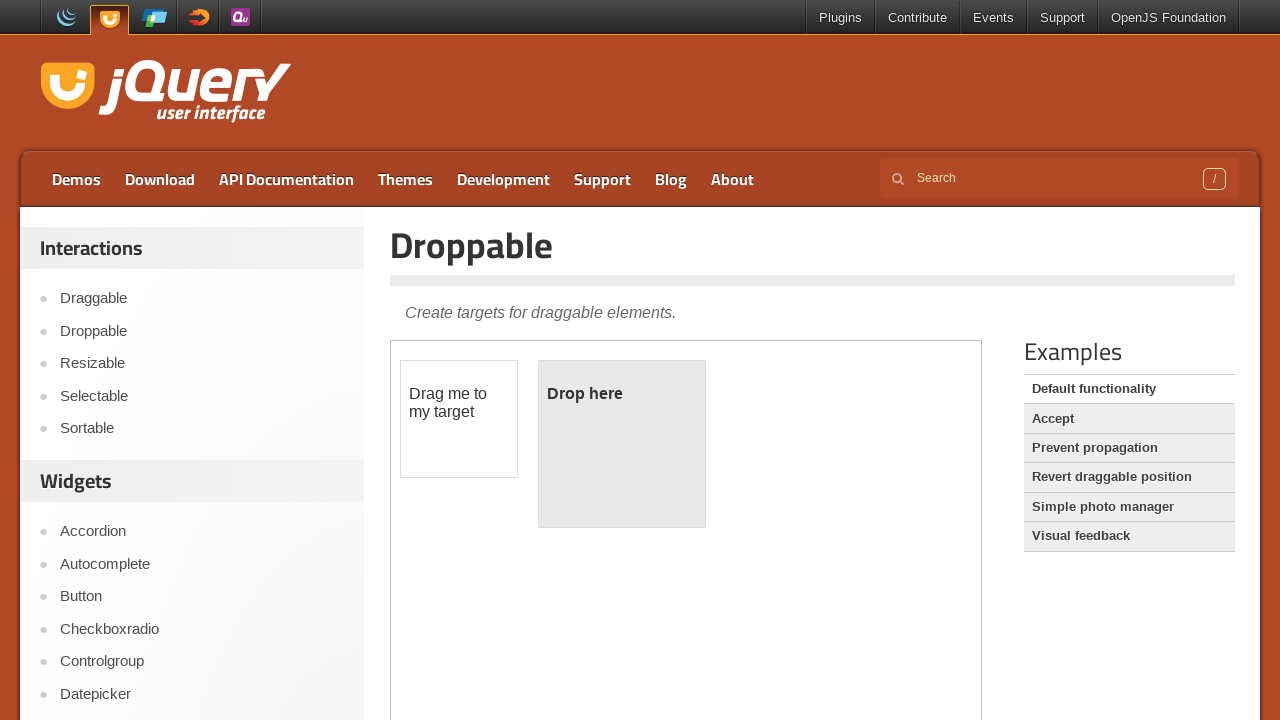

Queried all iframes on page and counted them
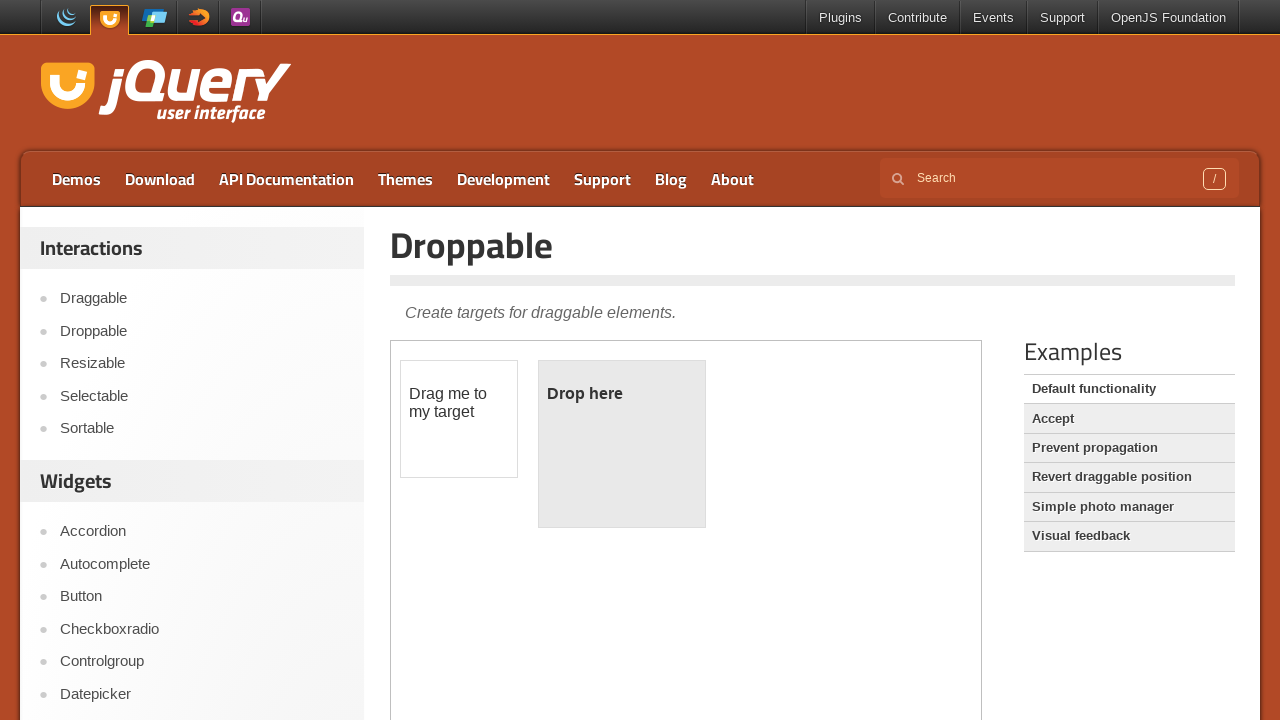

Located first iframe on the page
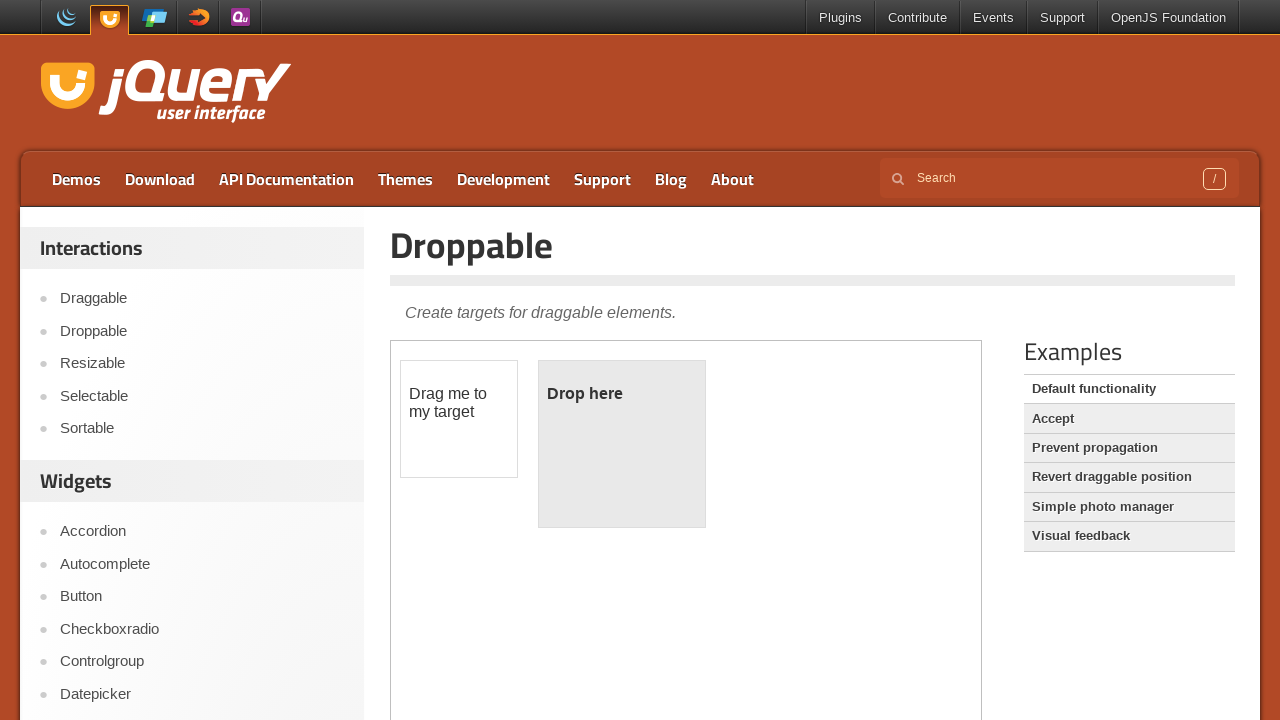

Retrieved draggable element text: 
	Drag me to my target

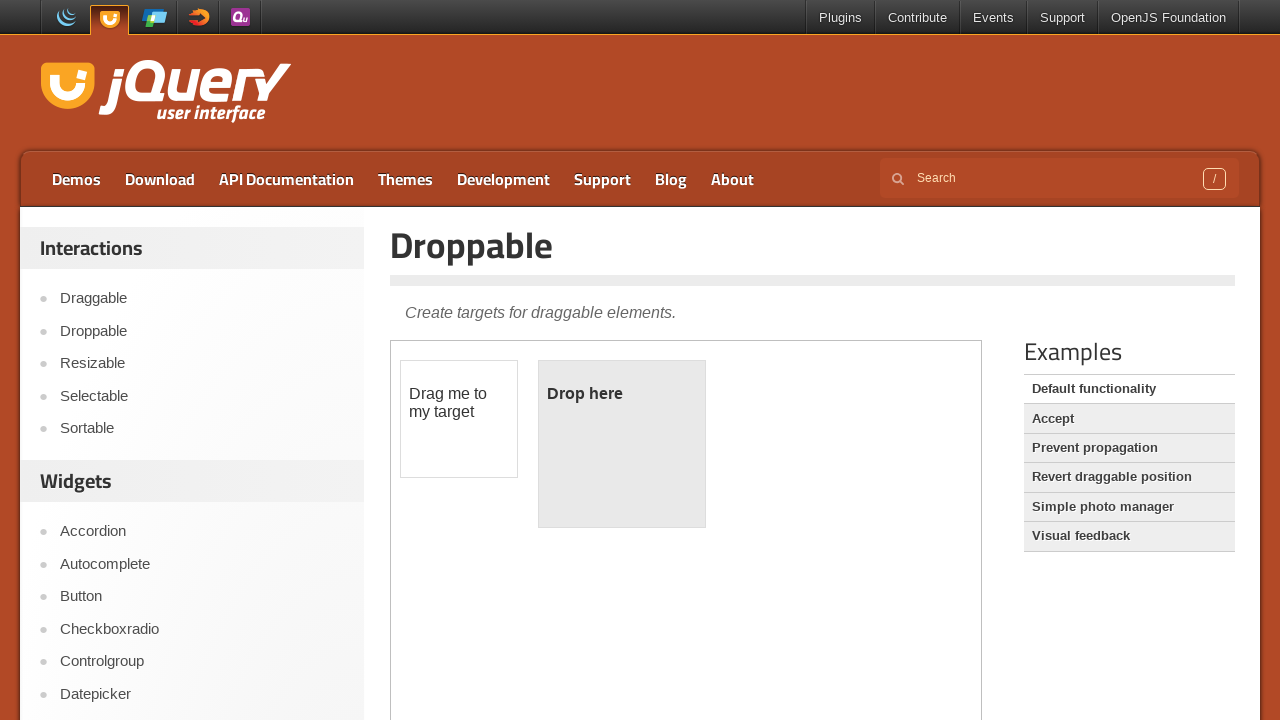

Dragged element from source to target location within iframe at (622, 444)
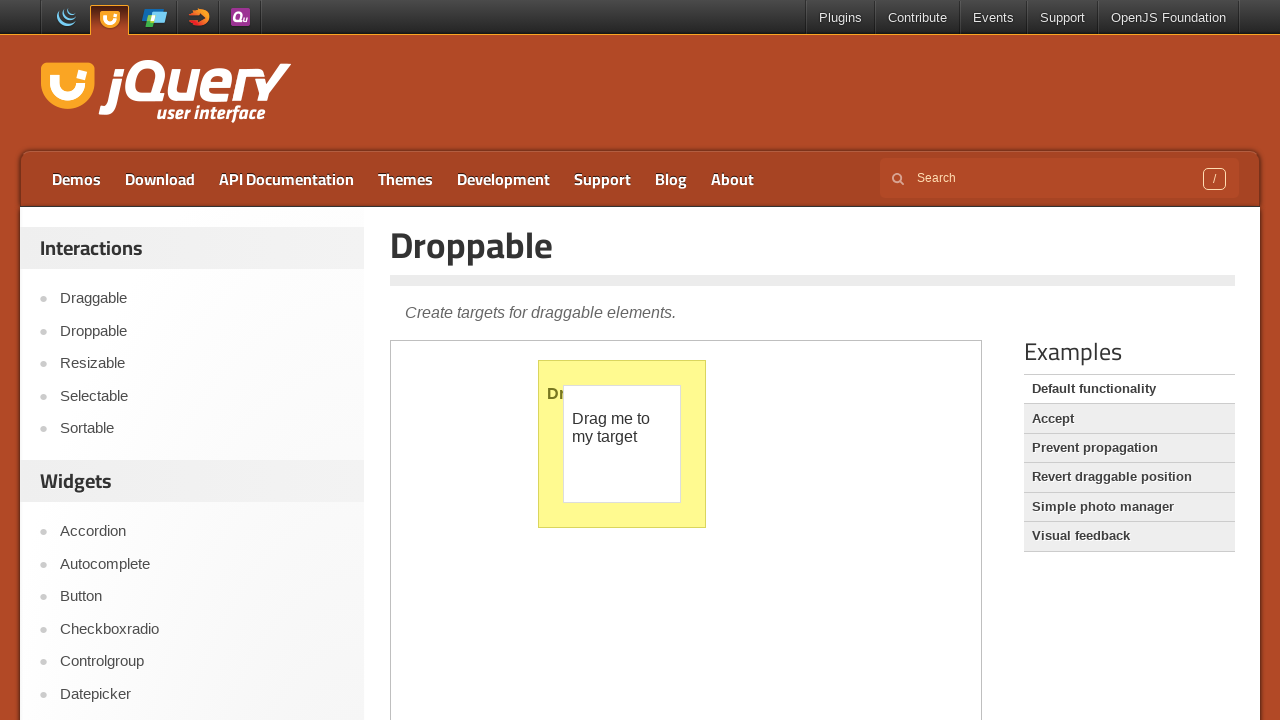

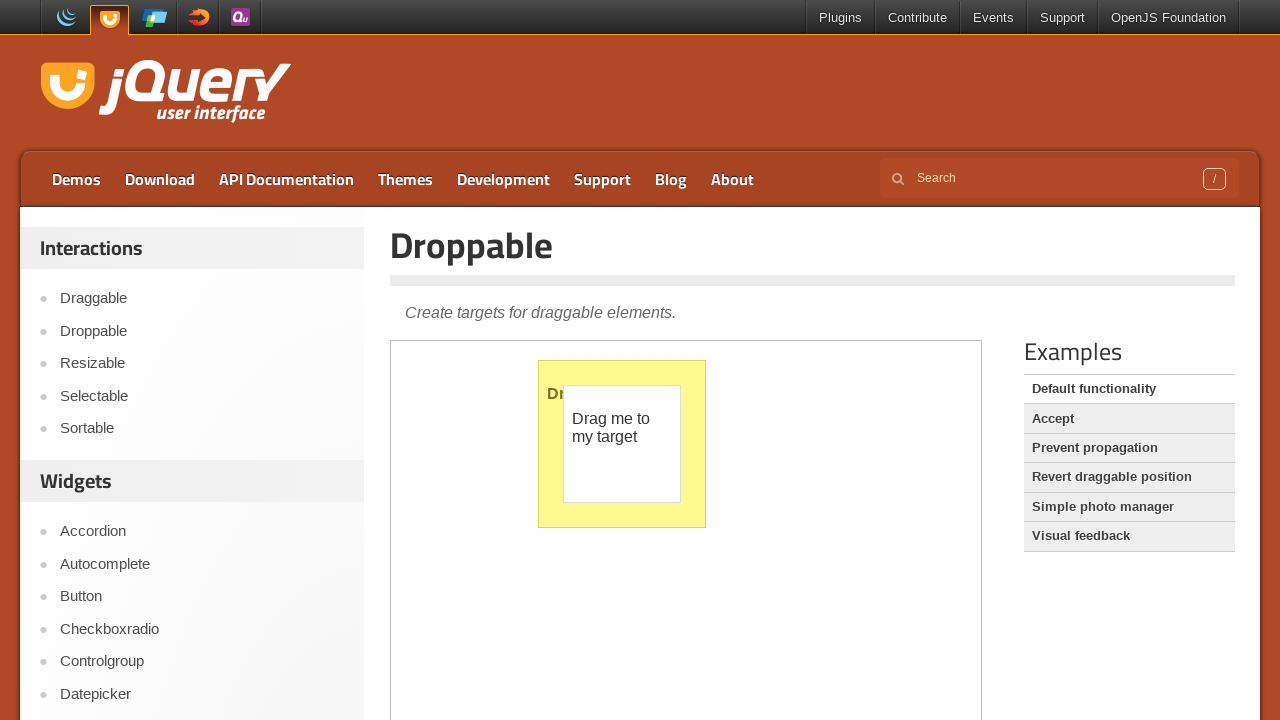